Verifies that at least 20 delete buttons can be added to the page

Starting URL: https://the-internet.herokuapp.com/add_remove_elements/

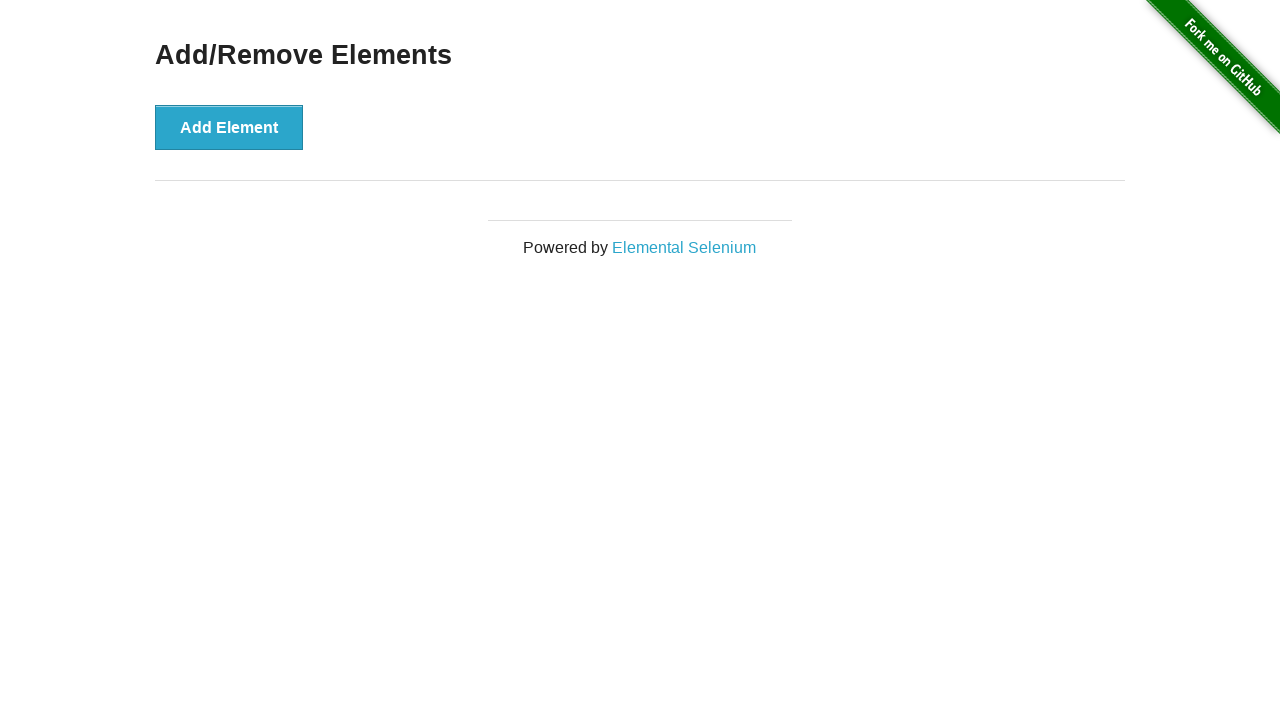

Clicked 'Add Element' button (iteration 1/20) at (229, 127) on button:has-text('Add Element')
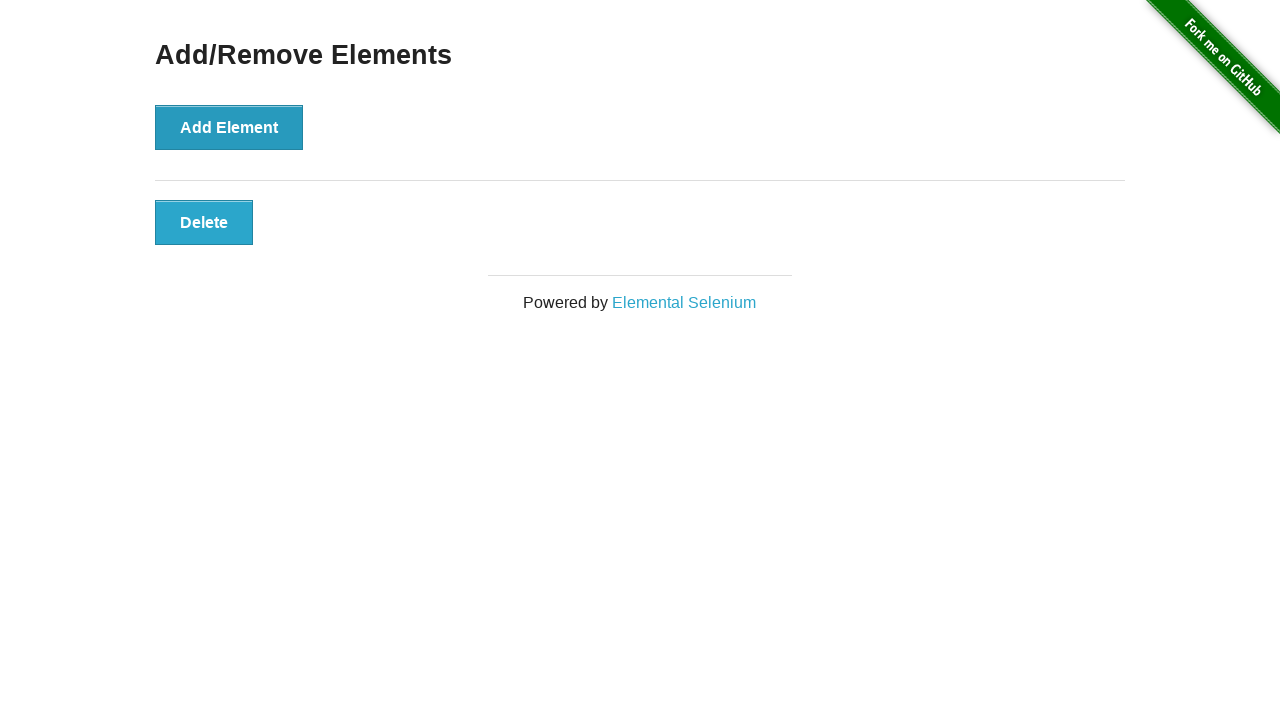

Clicked 'Add Element' button (iteration 2/20) at (229, 127) on button:has-text('Add Element')
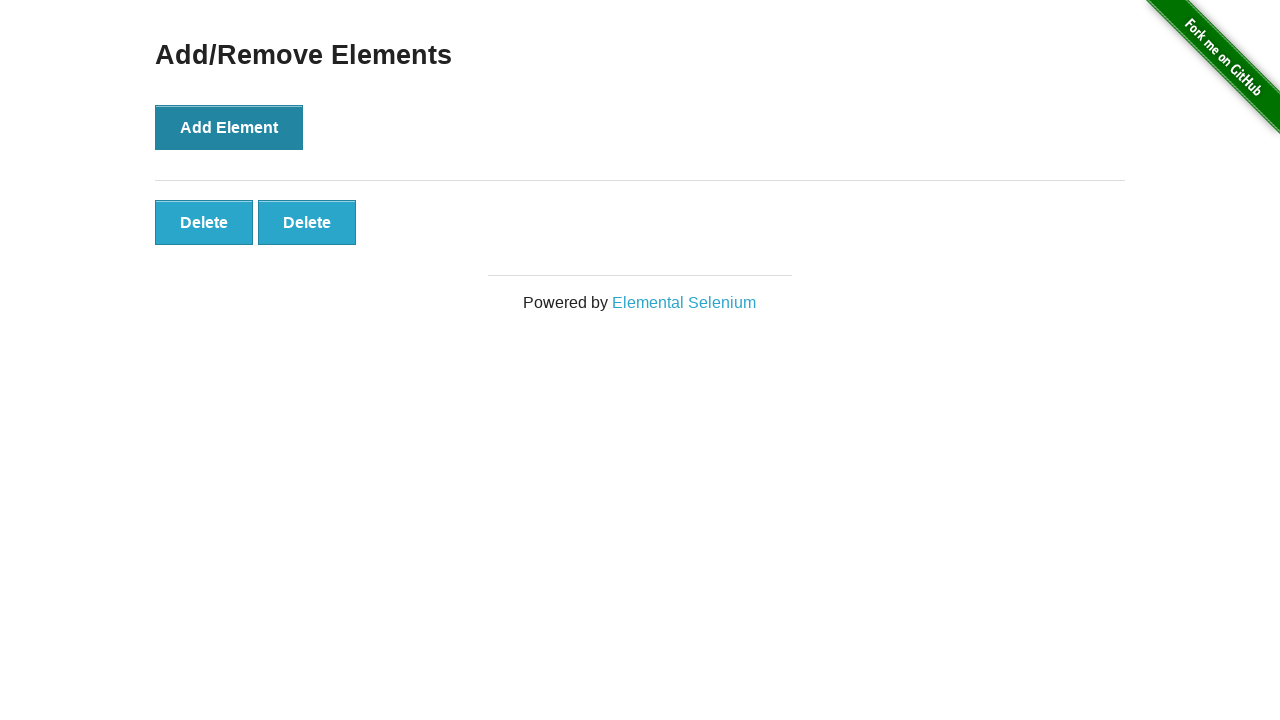

Clicked 'Add Element' button (iteration 3/20) at (229, 127) on button:has-text('Add Element')
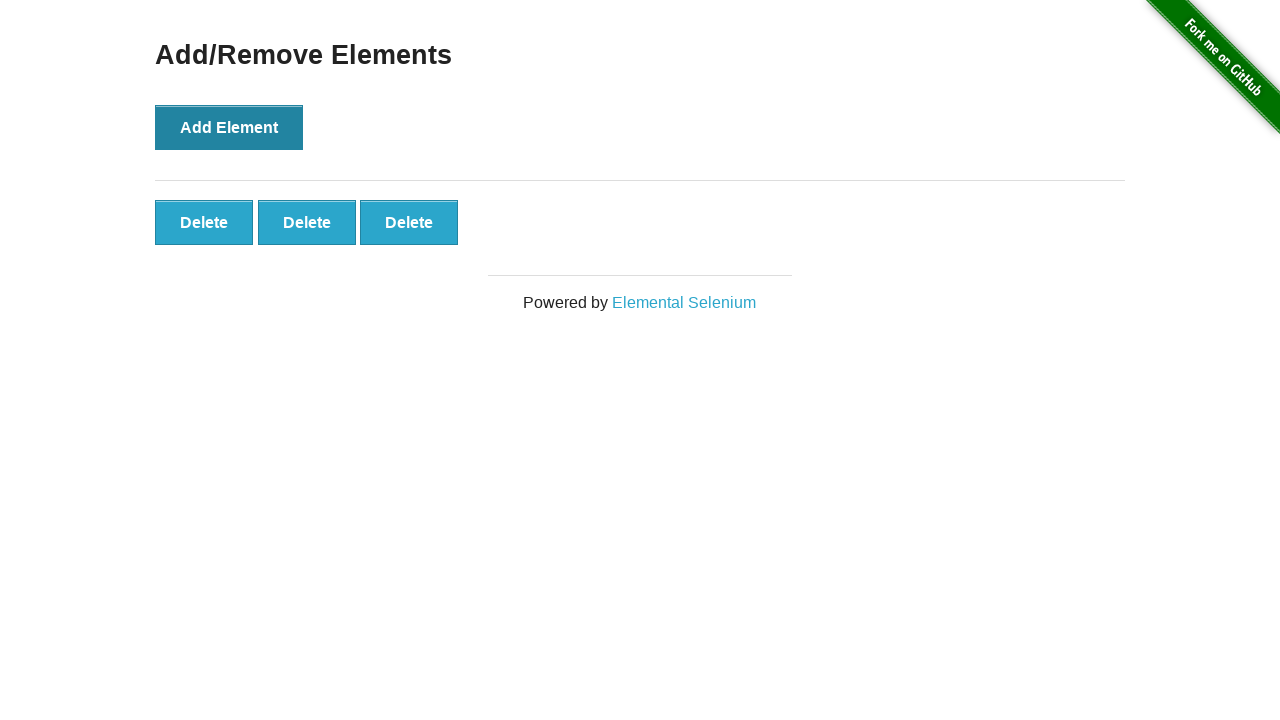

Clicked 'Add Element' button (iteration 4/20) at (229, 127) on button:has-text('Add Element')
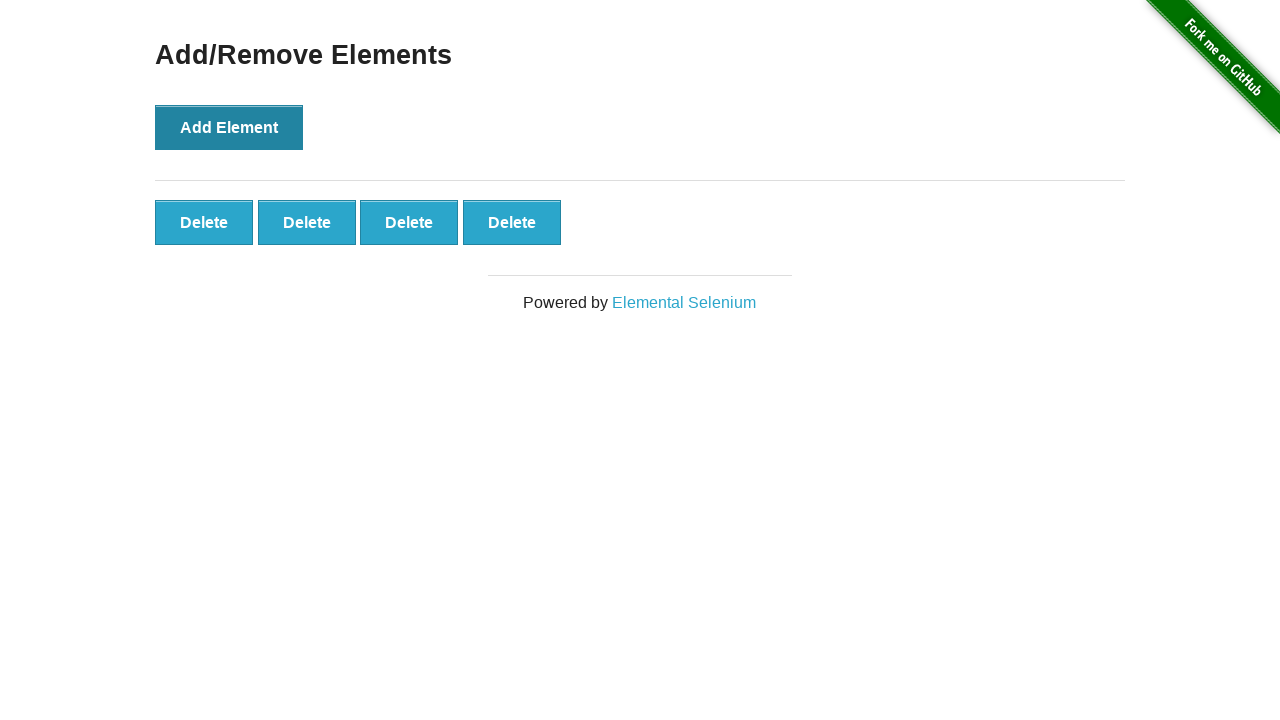

Clicked 'Add Element' button (iteration 5/20) at (229, 127) on button:has-text('Add Element')
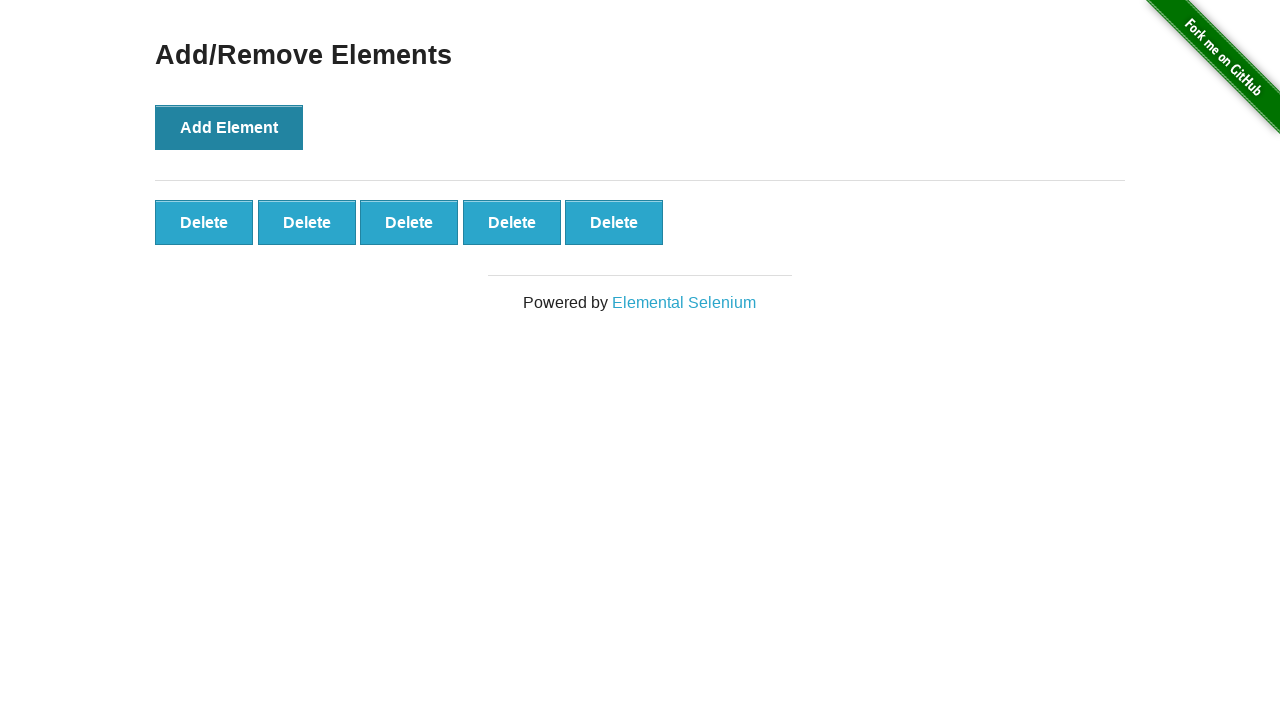

Clicked 'Add Element' button (iteration 6/20) at (229, 127) on button:has-text('Add Element')
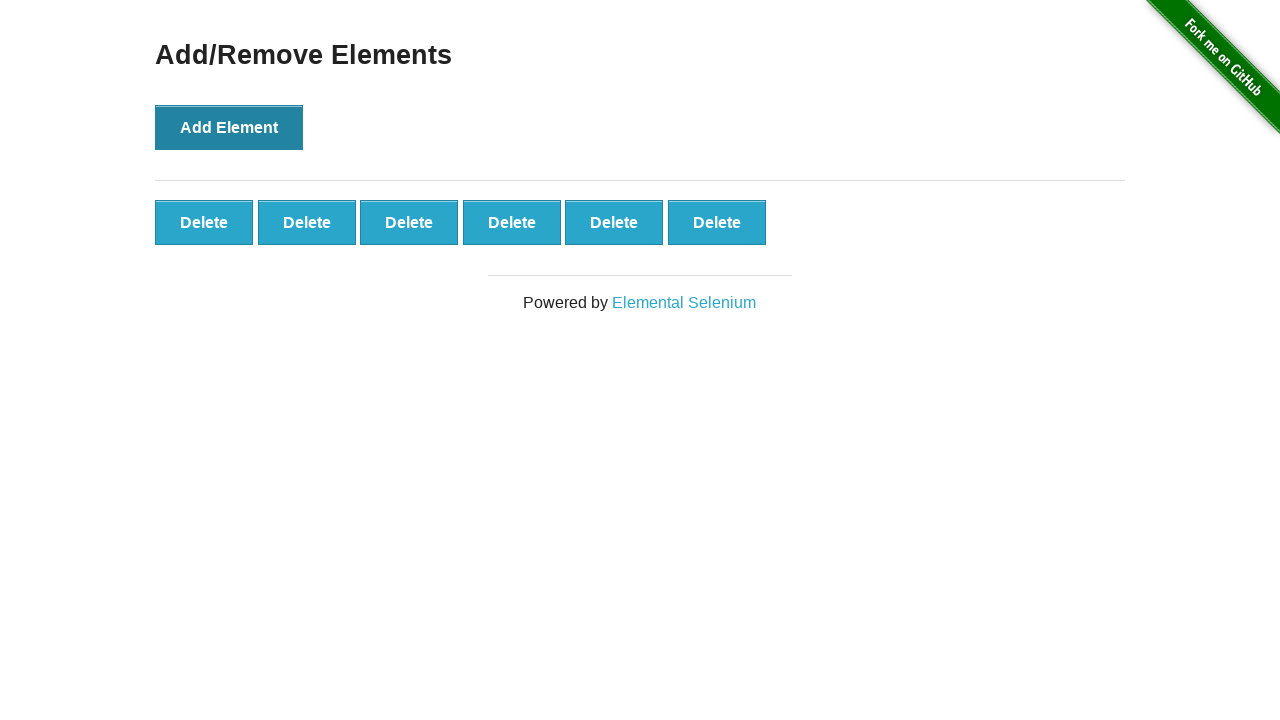

Clicked 'Add Element' button (iteration 7/20) at (229, 127) on button:has-text('Add Element')
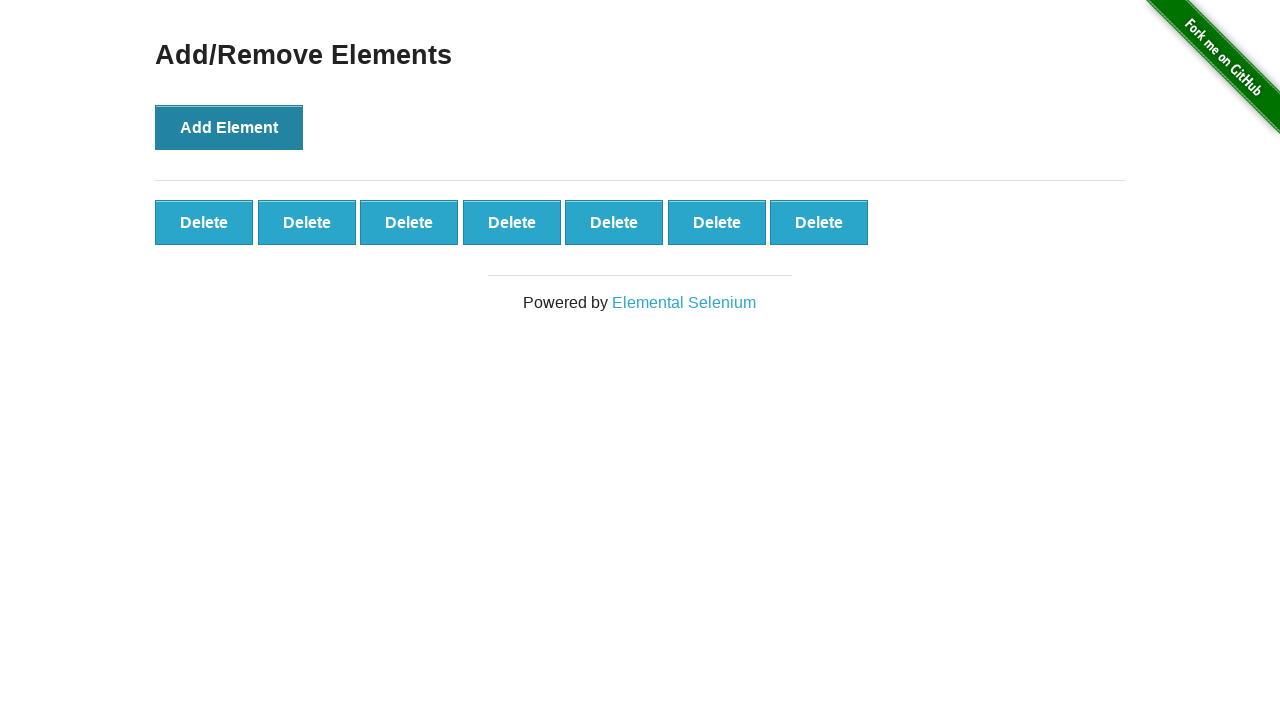

Clicked 'Add Element' button (iteration 8/20) at (229, 127) on button:has-text('Add Element')
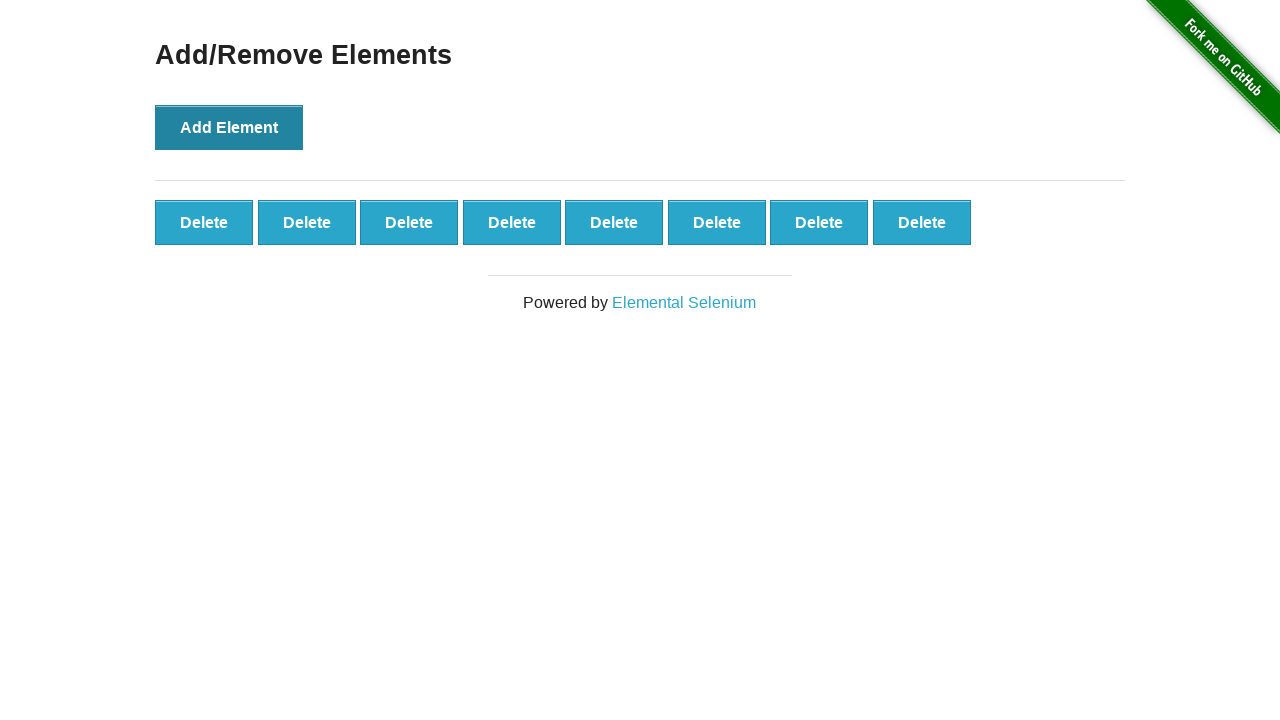

Clicked 'Add Element' button (iteration 9/20) at (229, 127) on button:has-text('Add Element')
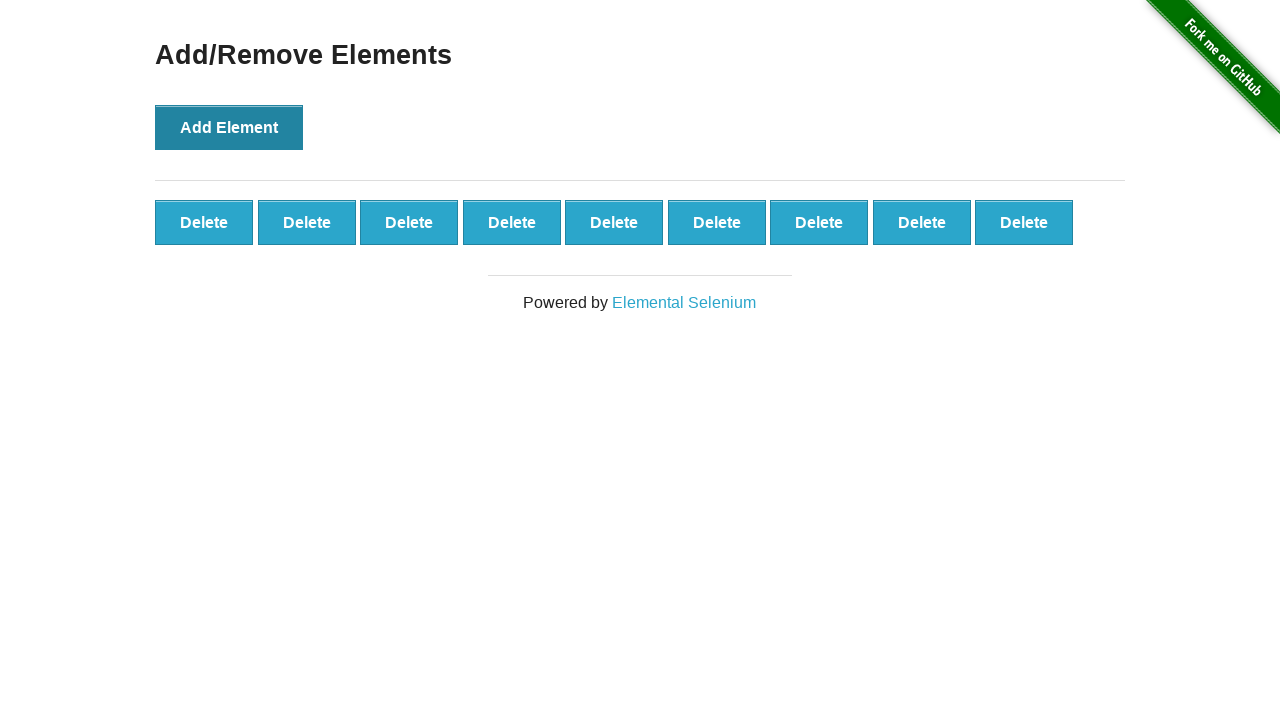

Clicked 'Add Element' button (iteration 10/20) at (229, 127) on button:has-text('Add Element')
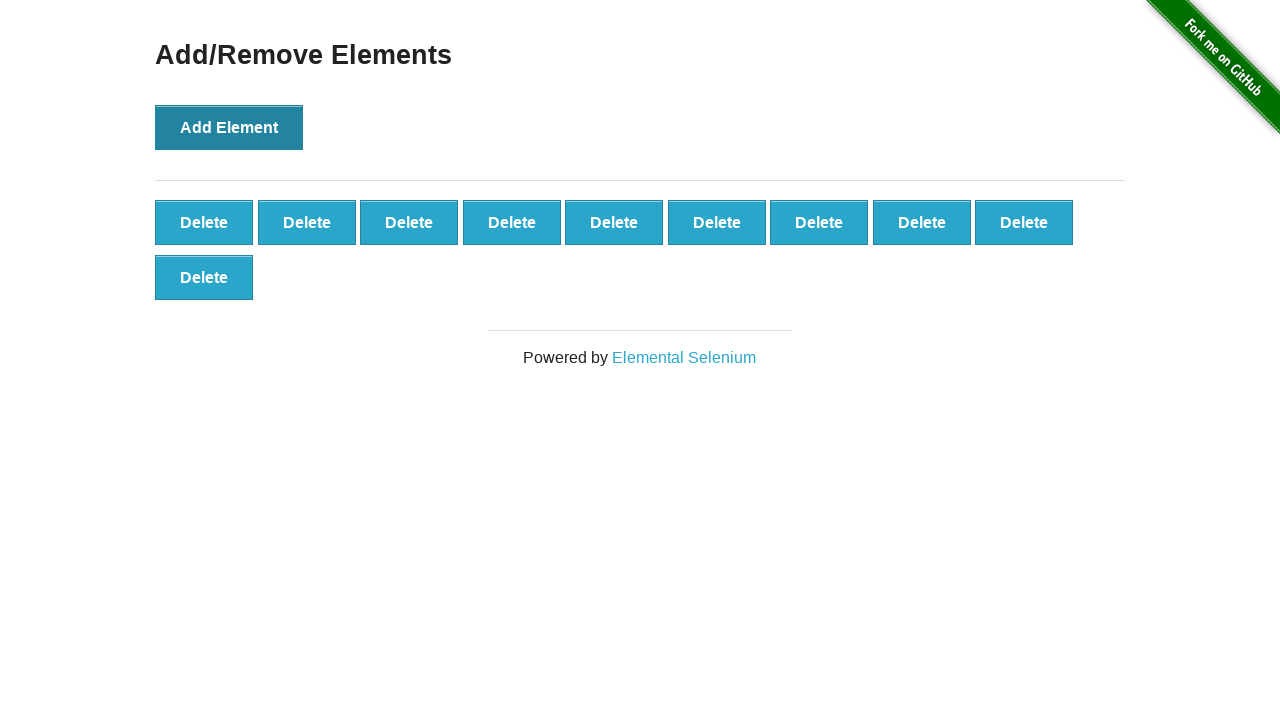

Clicked 'Add Element' button (iteration 11/20) at (229, 127) on button:has-text('Add Element')
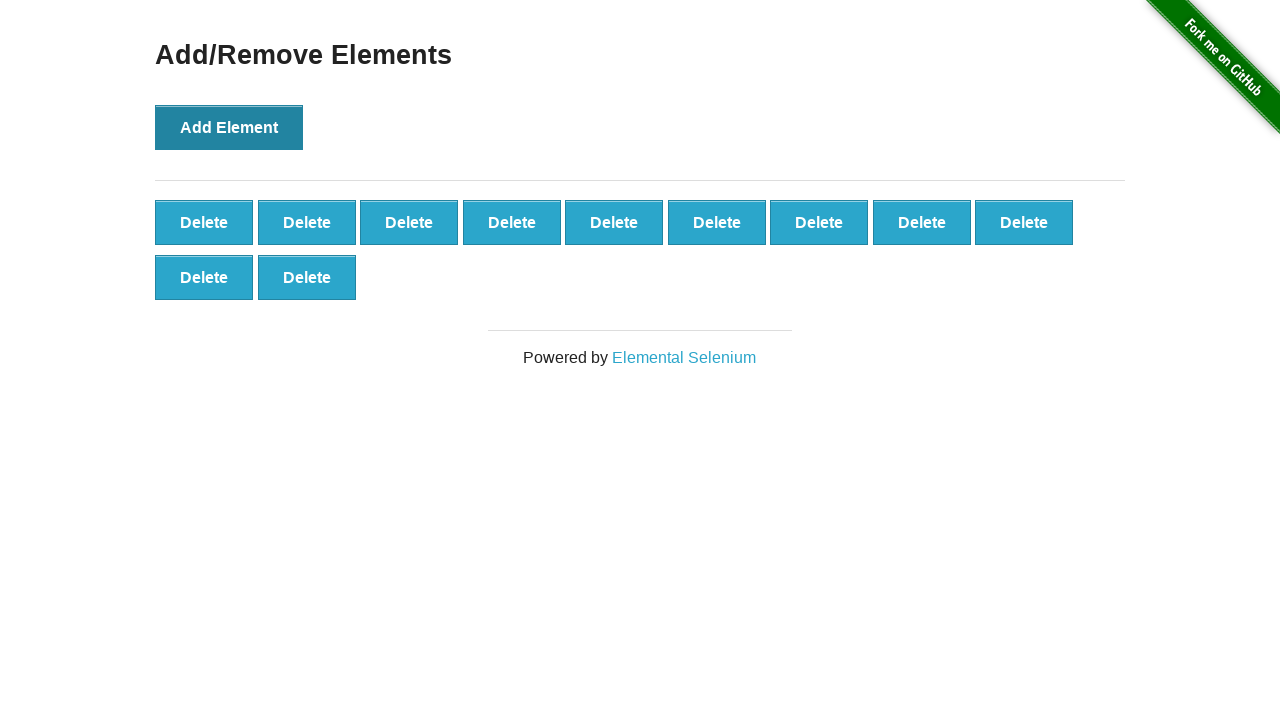

Clicked 'Add Element' button (iteration 12/20) at (229, 127) on button:has-text('Add Element')
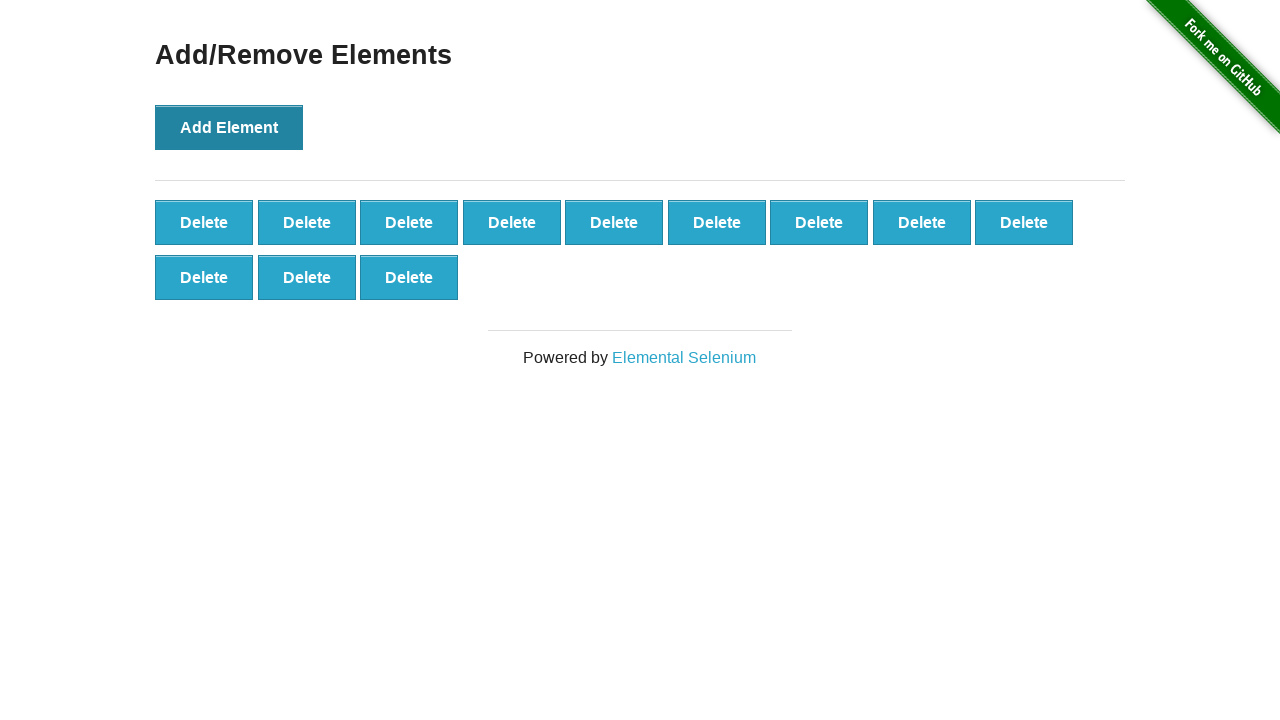

Clicked 'Add Element' button (iteration 13/20) at (229, 127) on button:has-text('Add Element')
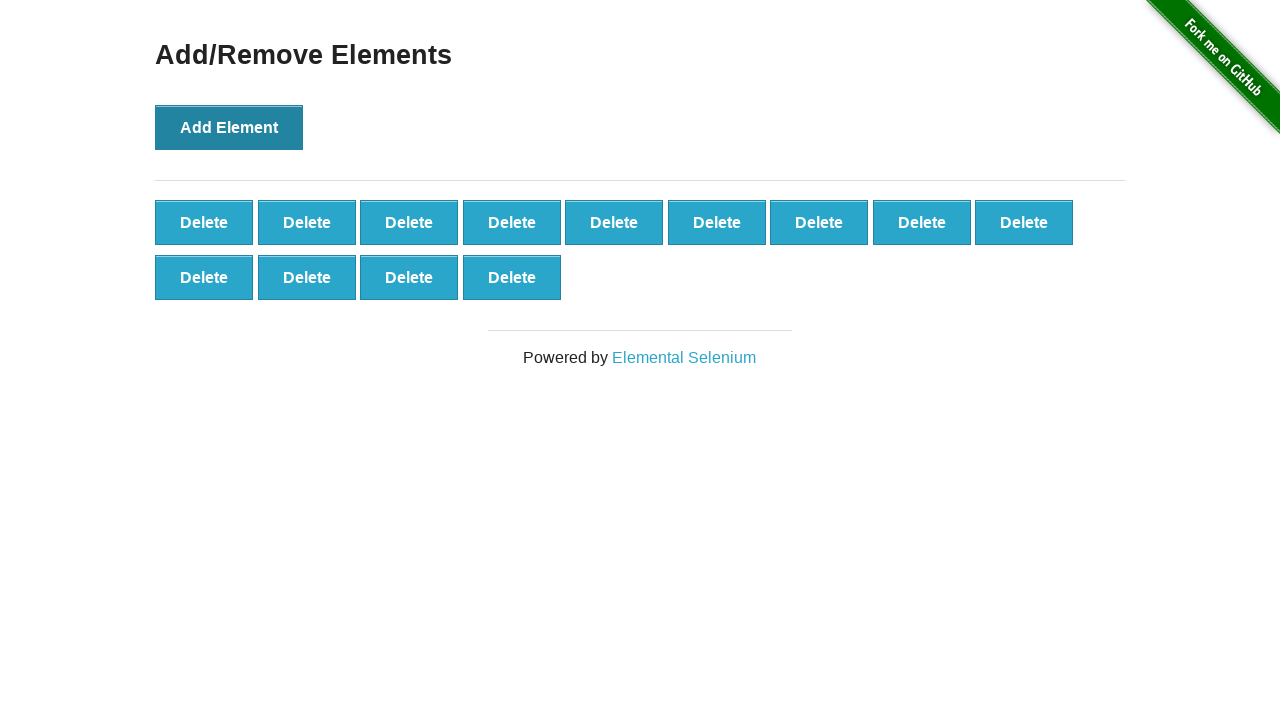

Clicked 'Add Element' button (iteration 14/20) at (229, 127) on button:has-text('Add Element')
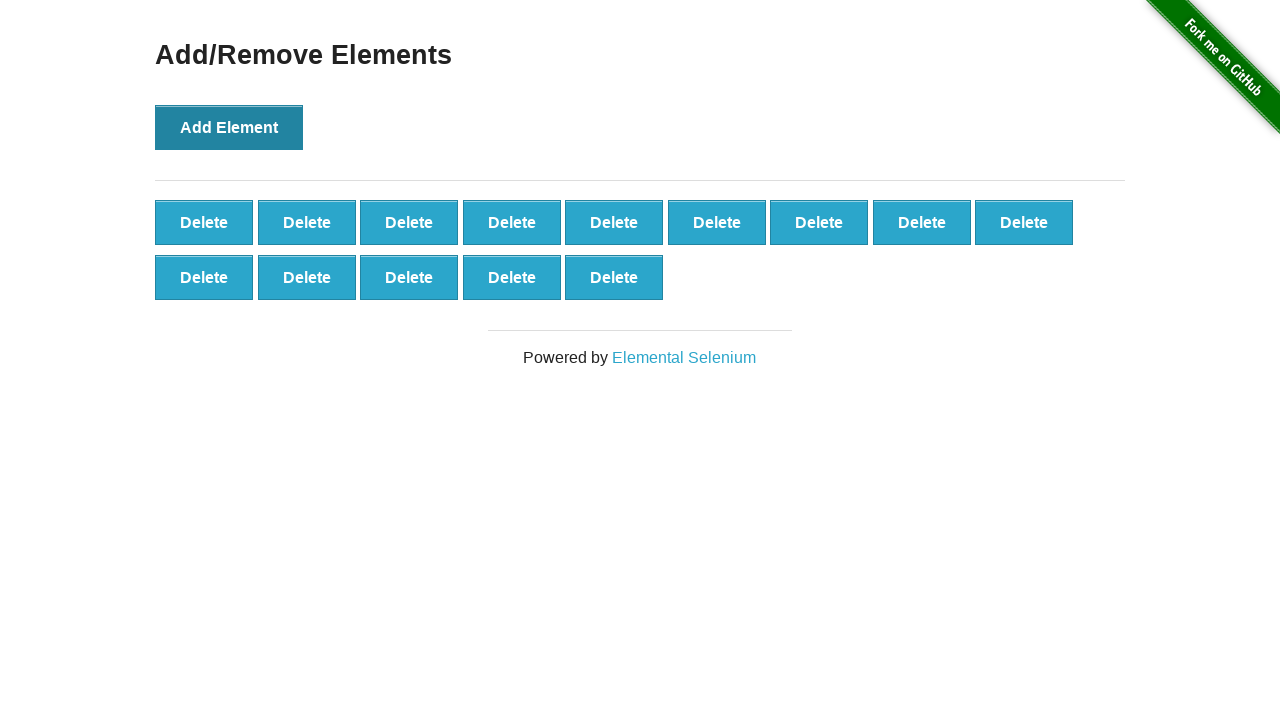

Clicked 'Add Element' button (iteration 15/20) at (229, 127) on button:has-text('Add Element')
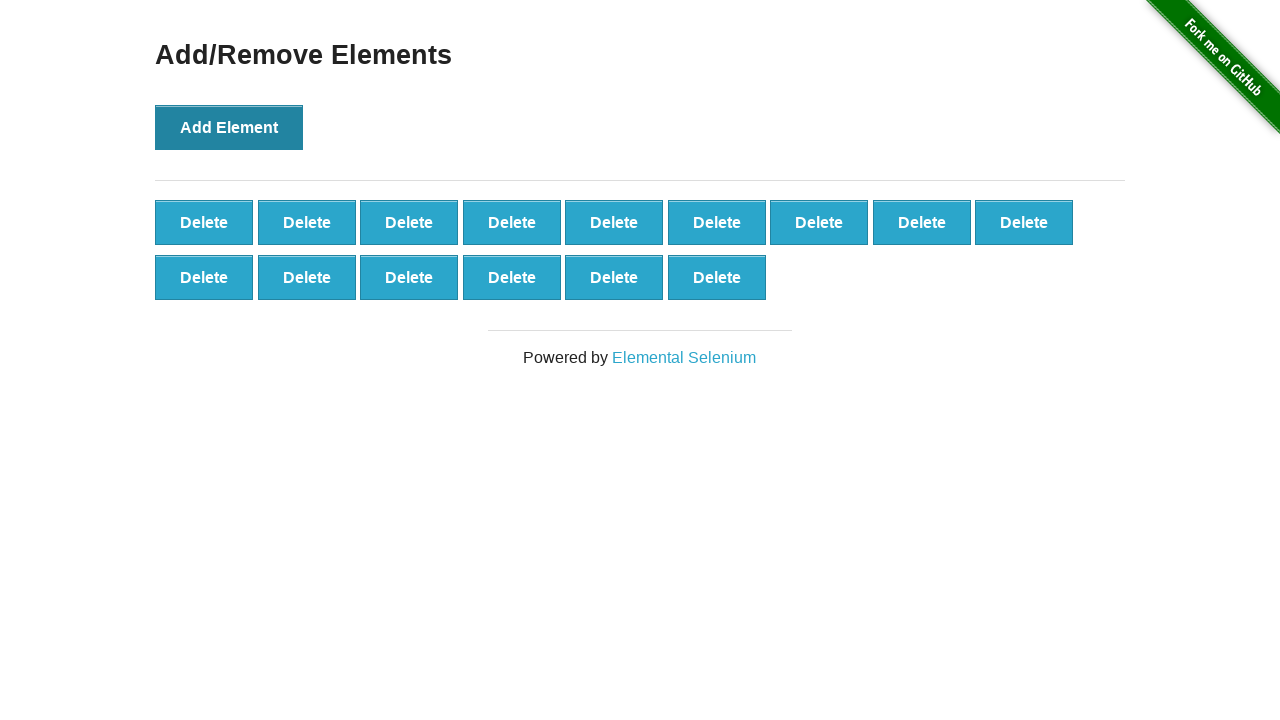

Clicked 'Add Element' button (iteration 16/20) at (229, 127) on button:has-text('Add Element')
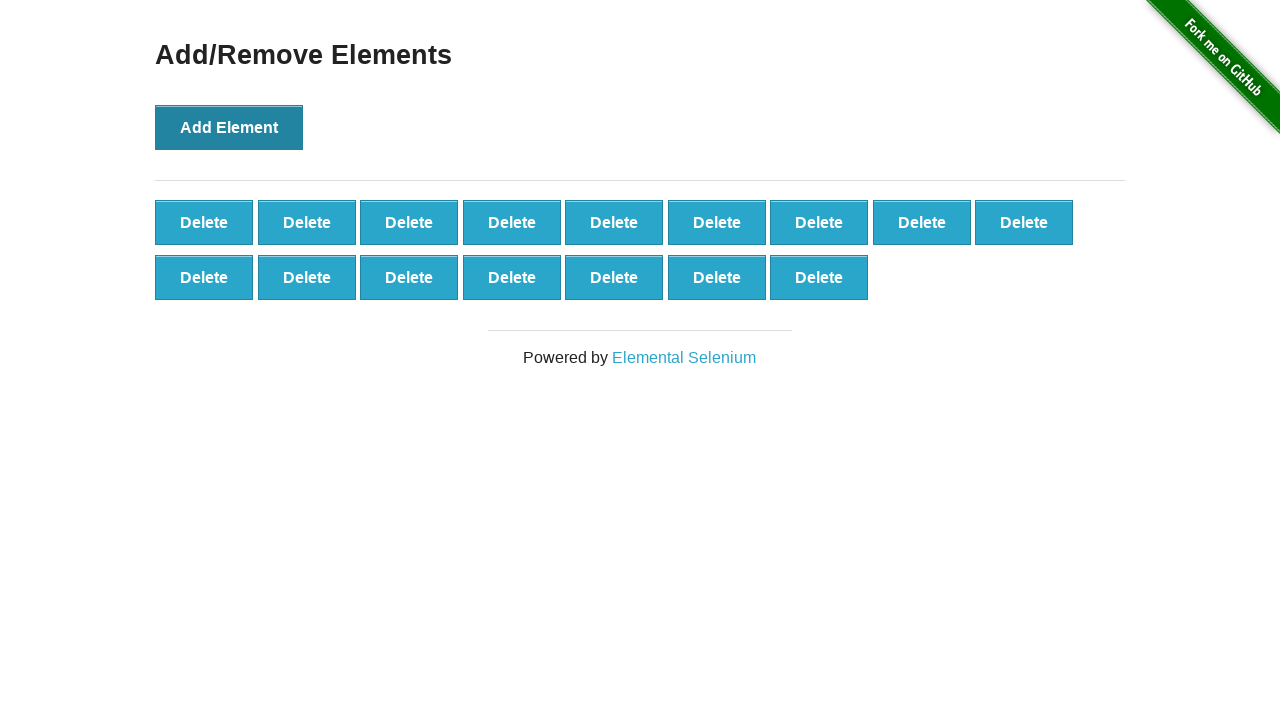

Clicked 'Add Element' button (iteration 17/20) at (229, 127) on button:has-text('Add Element')
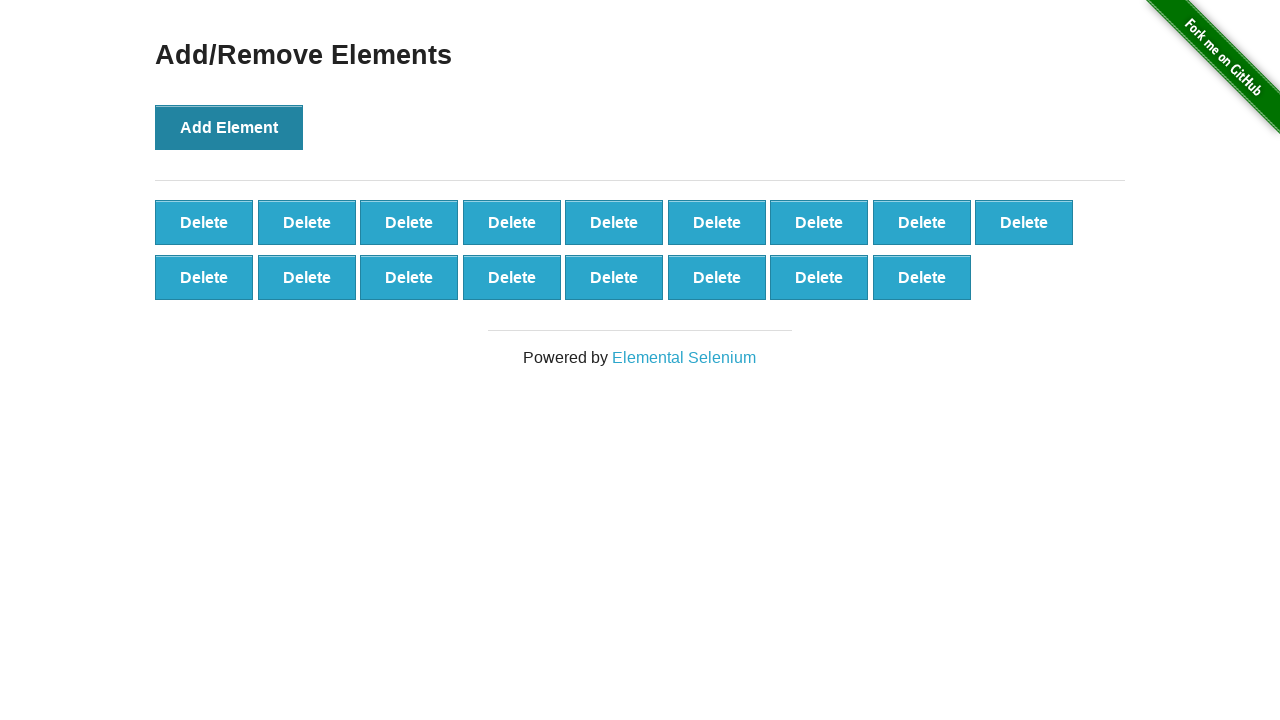

Clicked 'Add Element' button (iteration 18/20) at (229, 127) on button:has-text('Add Element')
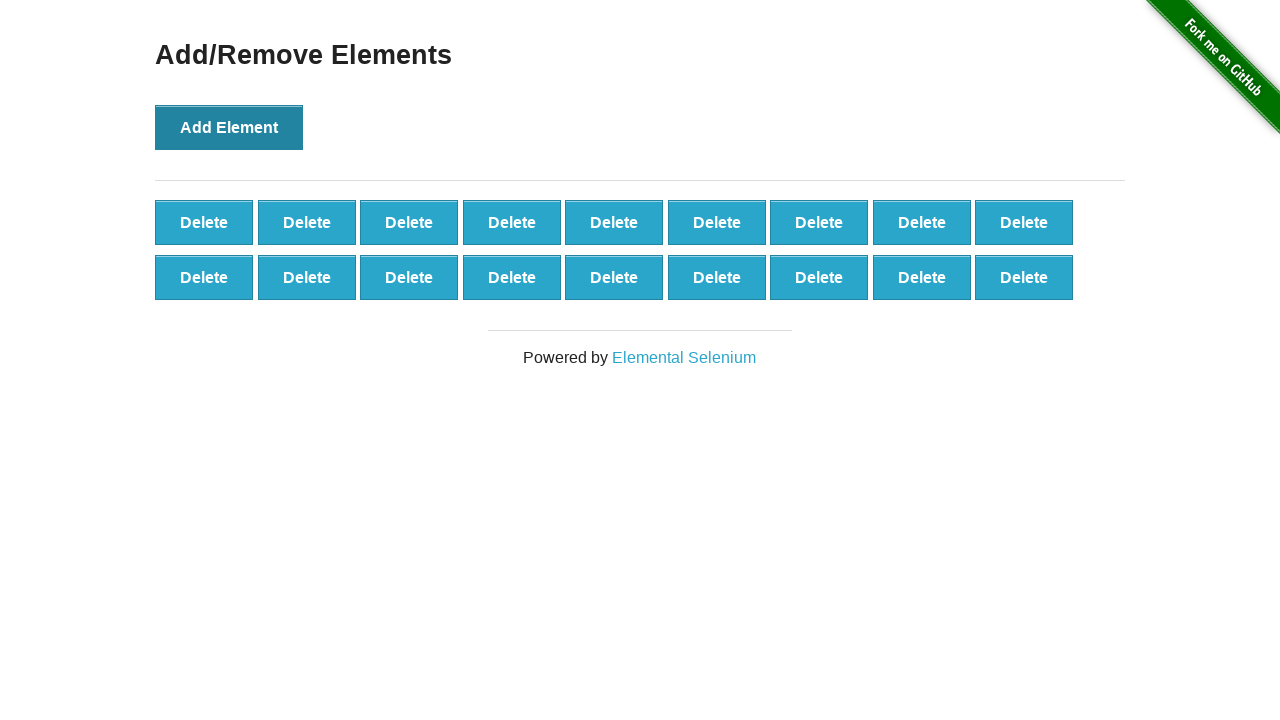

Clicked 'Add Element' button (iteration 19/20) at (229, 127) on button:has-text('Add Element')
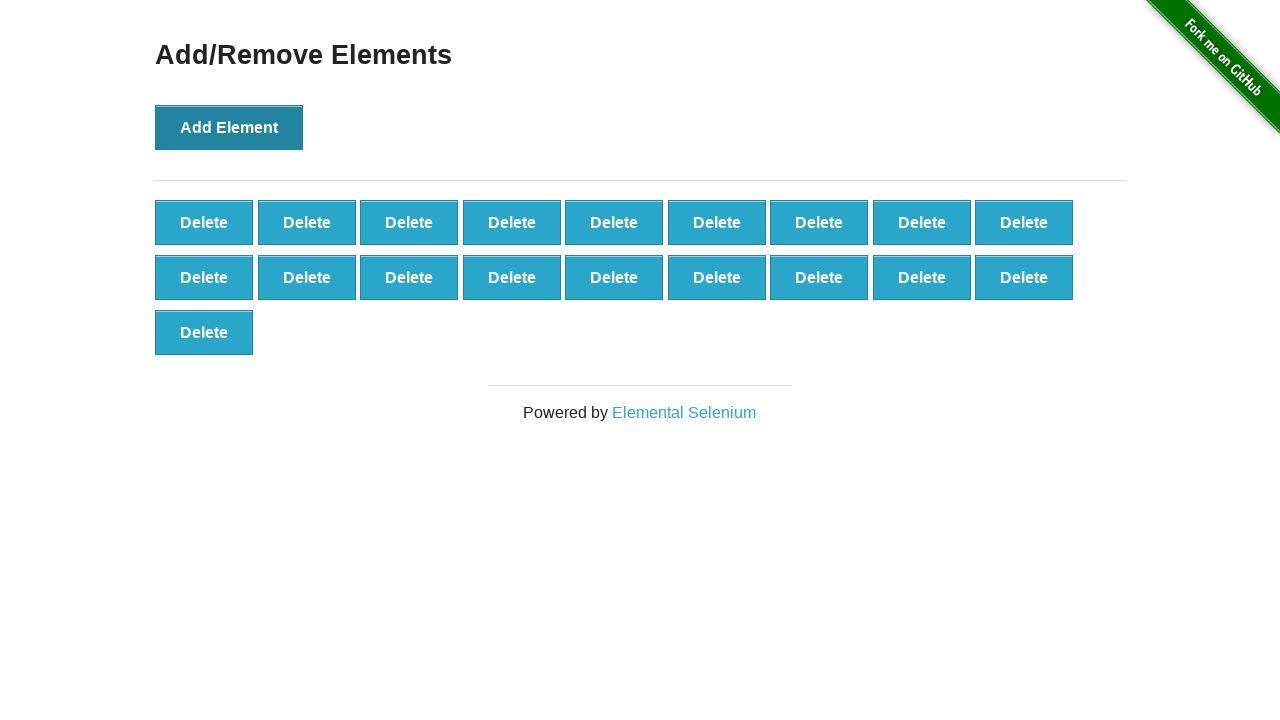

Clicked 'Add Element' button (iteration 20/20) at (229, 127) on button:has-text('Add Element')
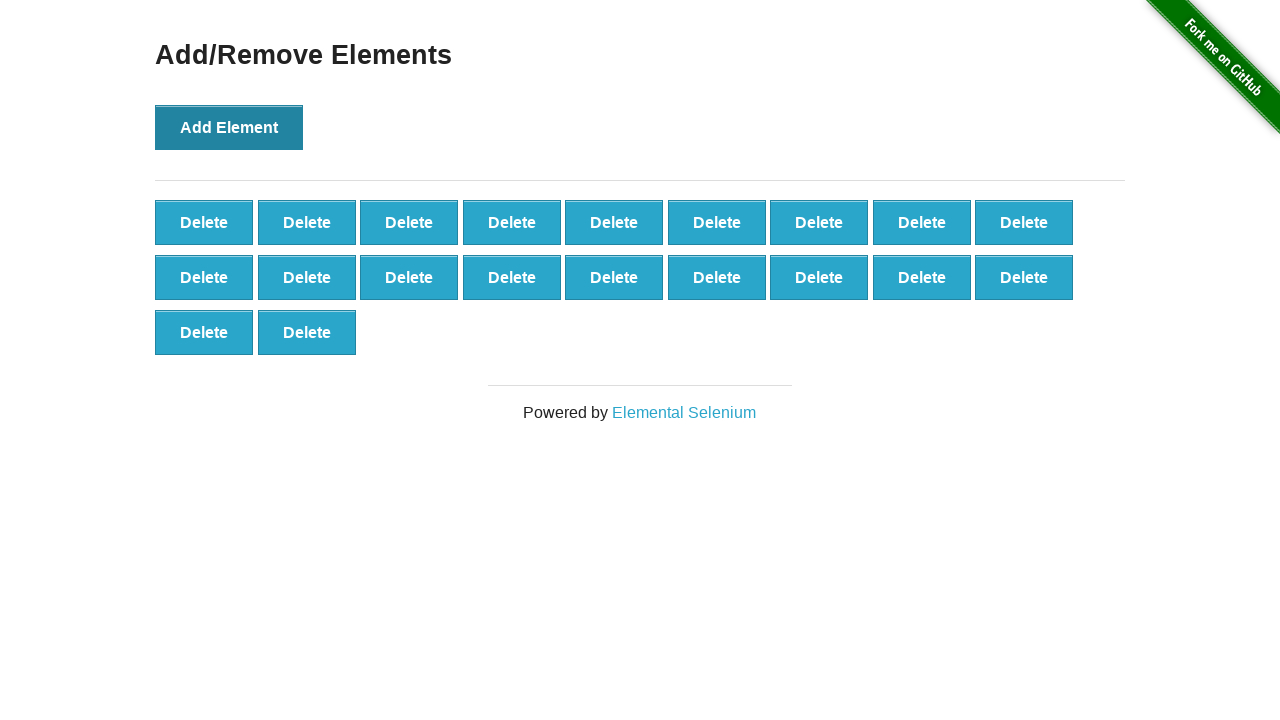

Verified that exactly 20 delete buttons are present on the page
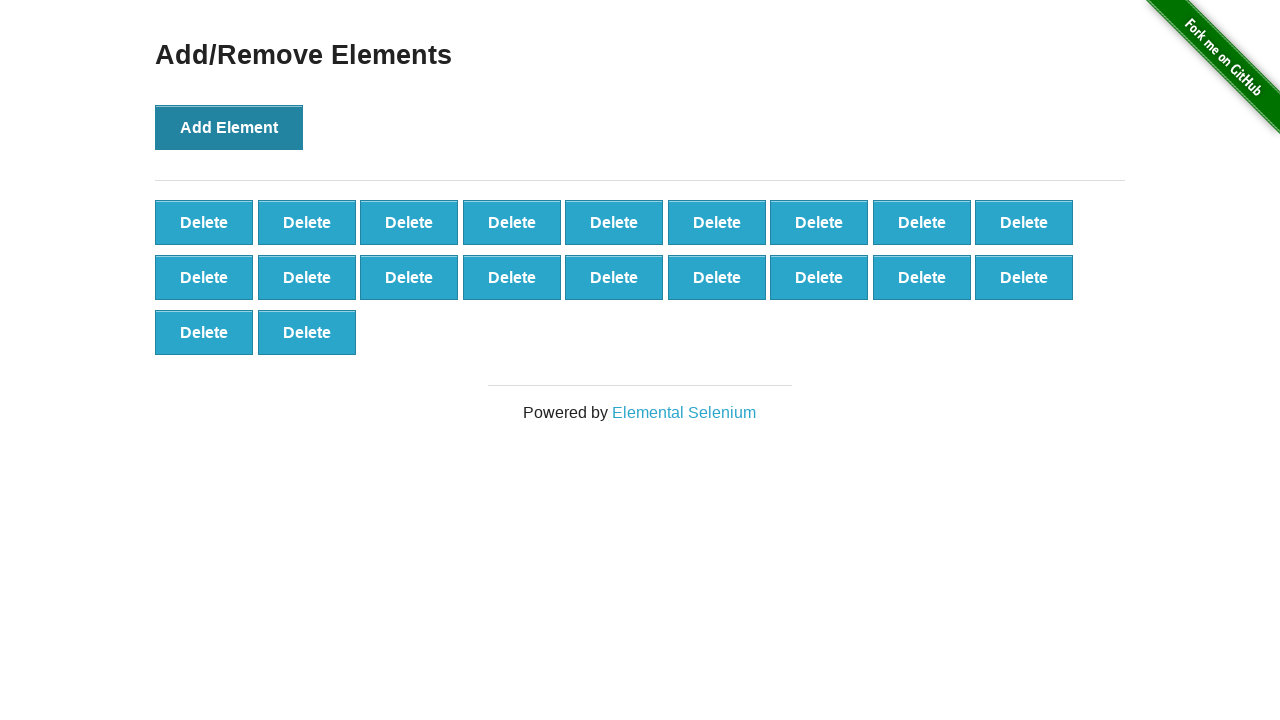

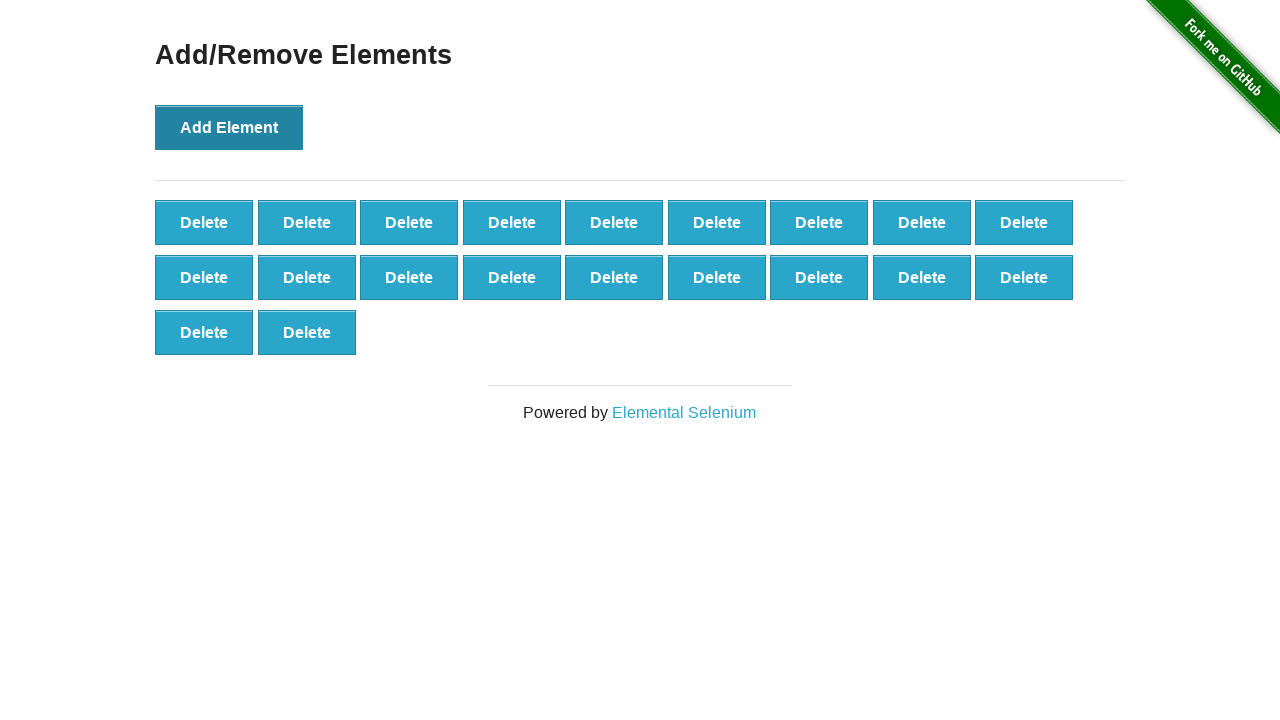